Tests a simple form interaction by clicking the submit button on a GitHub Pages hosted form page

Starting URL: http://suninjuly.github.io/simple_form_find_task.html

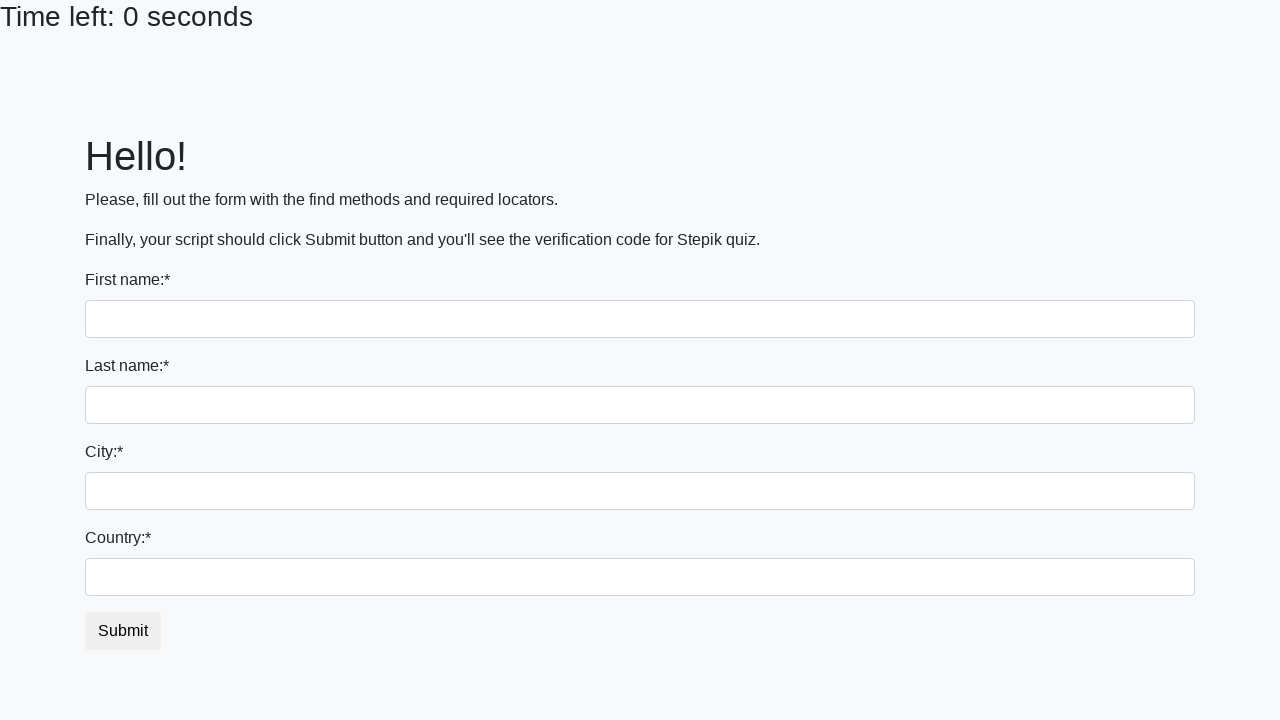

Clicked the submit button on the form at (123, 631) on #submit_button
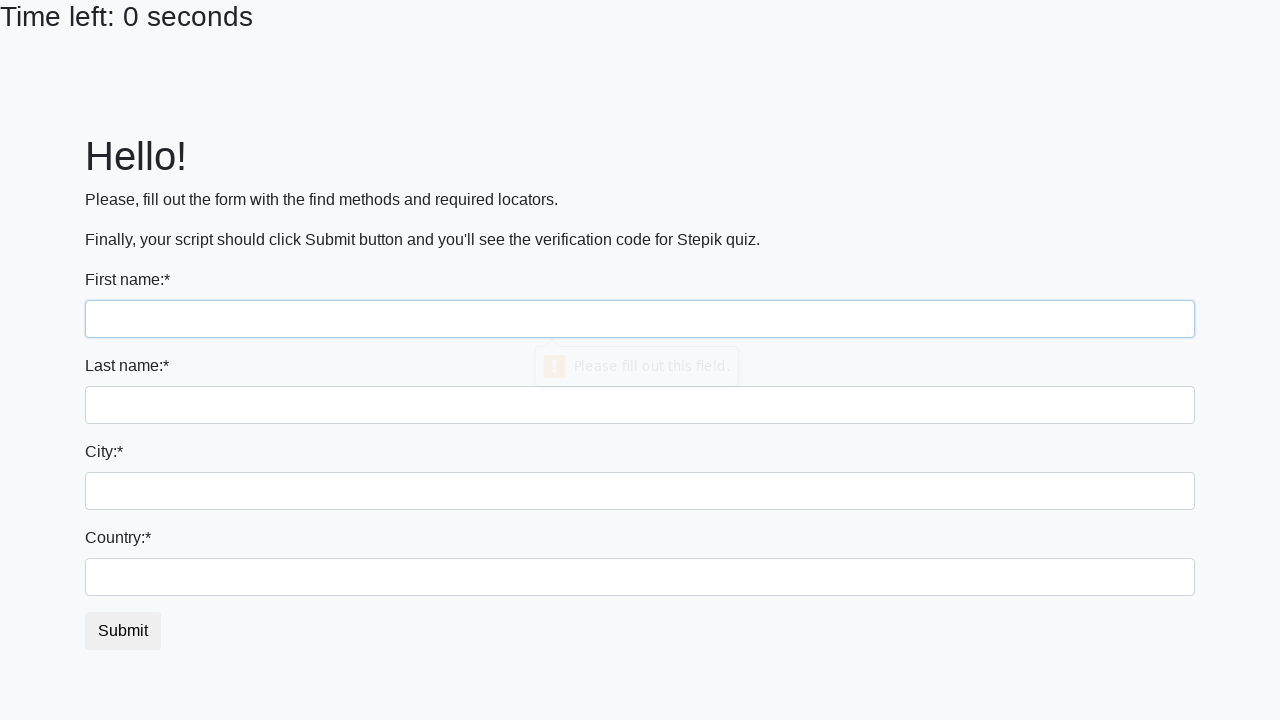

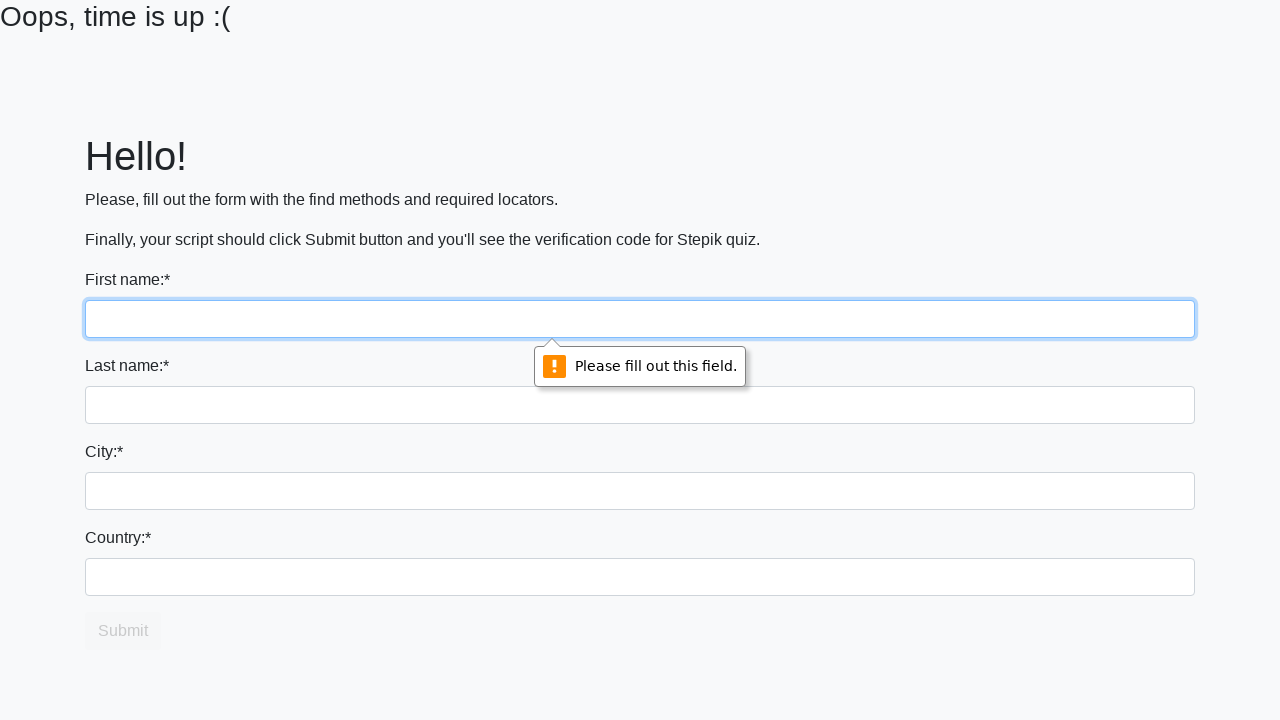